Tests adding todo items by filling the input field and pressing Enter, then verifying the items appear in the list

Starting URL: https://demo.playwright.dev/todomvc

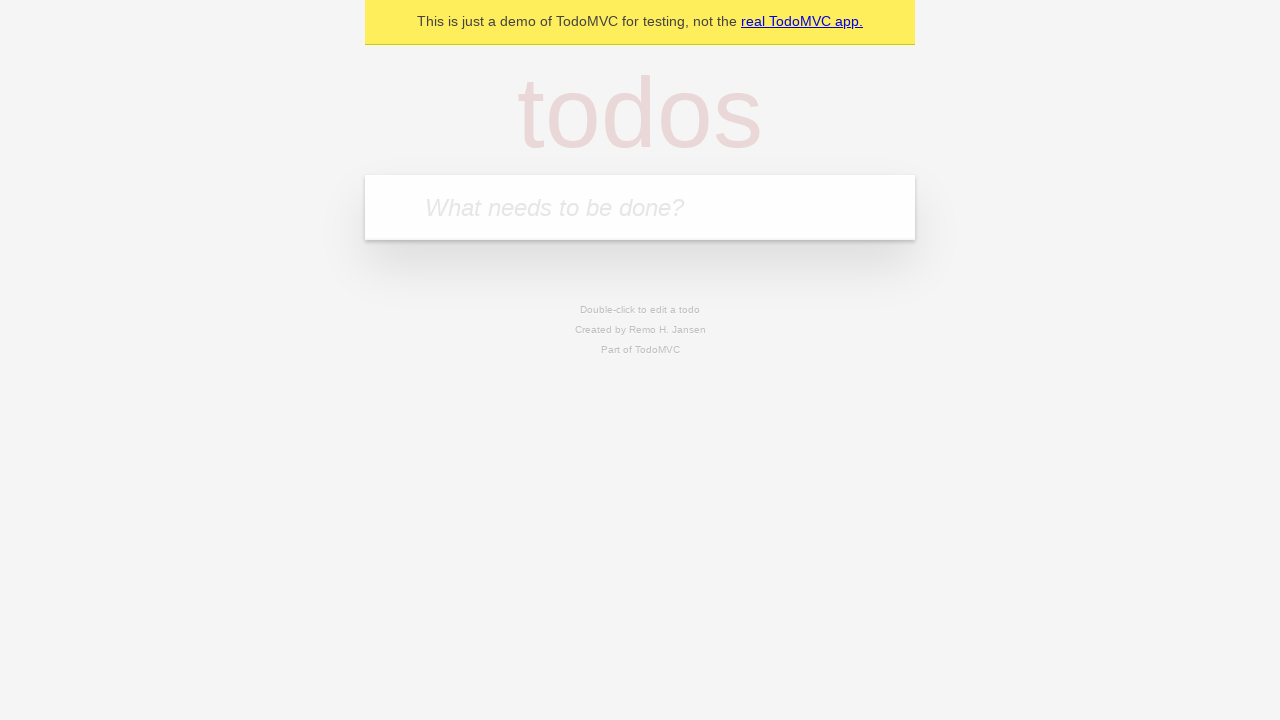

Filled first todo input with 'buy some cheese' on internal:attr=[placeholder="What needs to be done?"i]
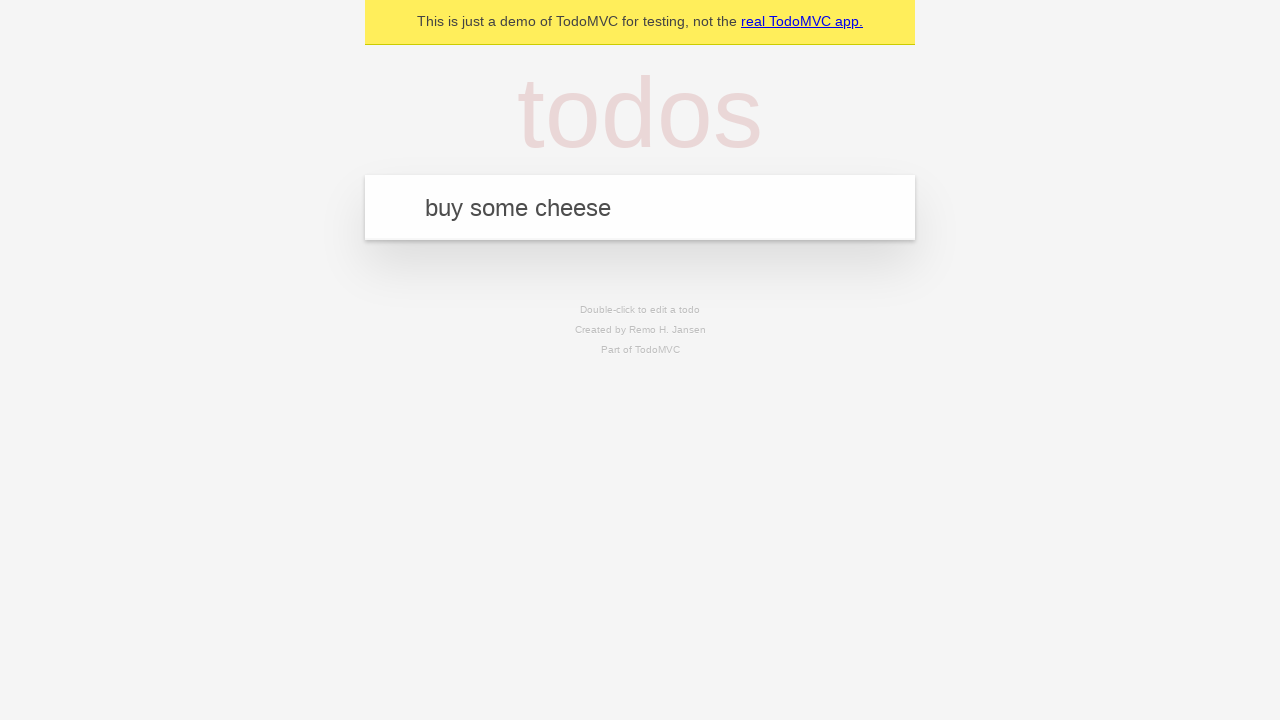

Pressed Enter to submit first todo item on internal:attr=[placeholder="What needs to be done?"i]
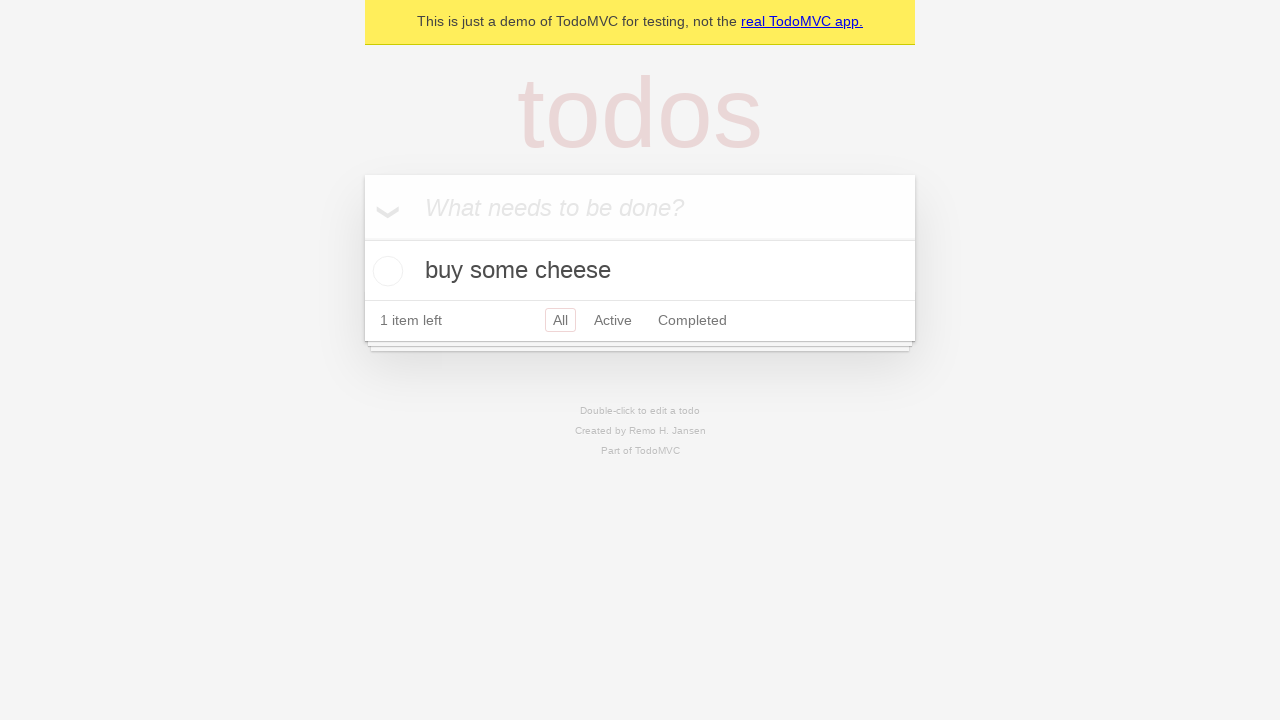

First todo item appeared in the list
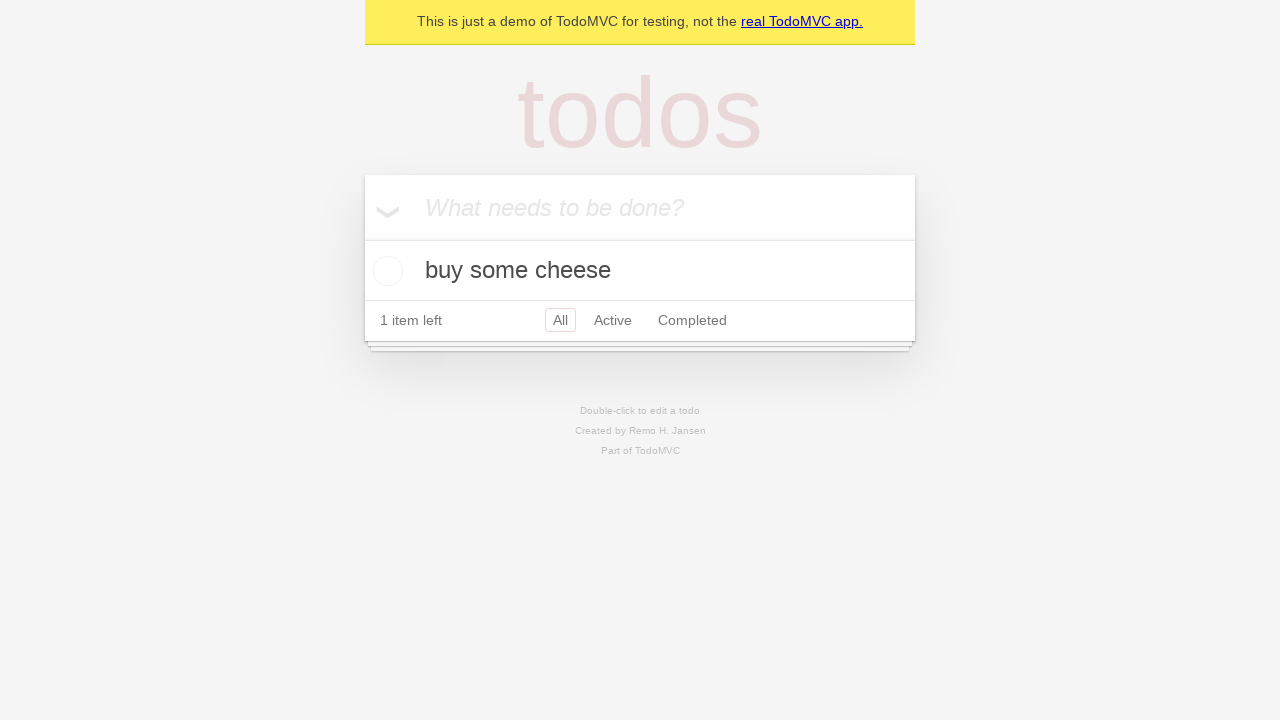

Filled second todo input with 'feed the cat' on internal:attr=[placeholder="What needs to be done?"i]
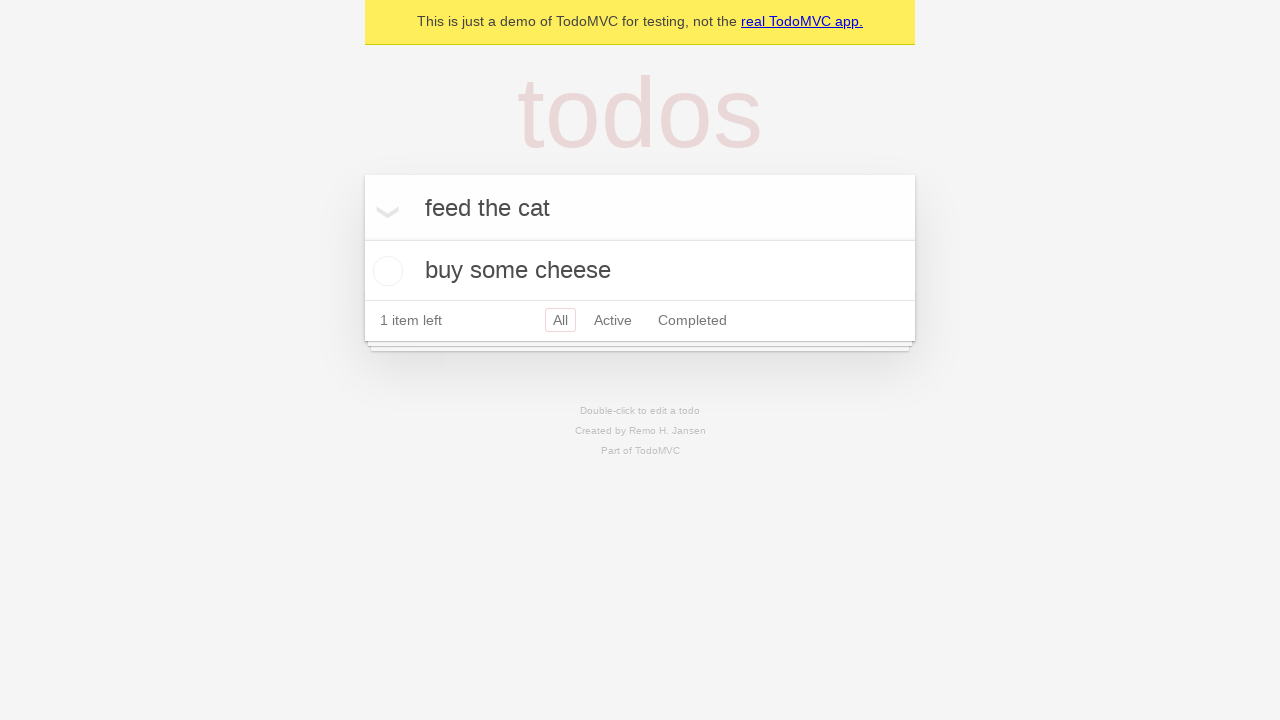

Pressed Enter to submit second todo item on internal:attr=[placeholder="What needs to be done?"i]
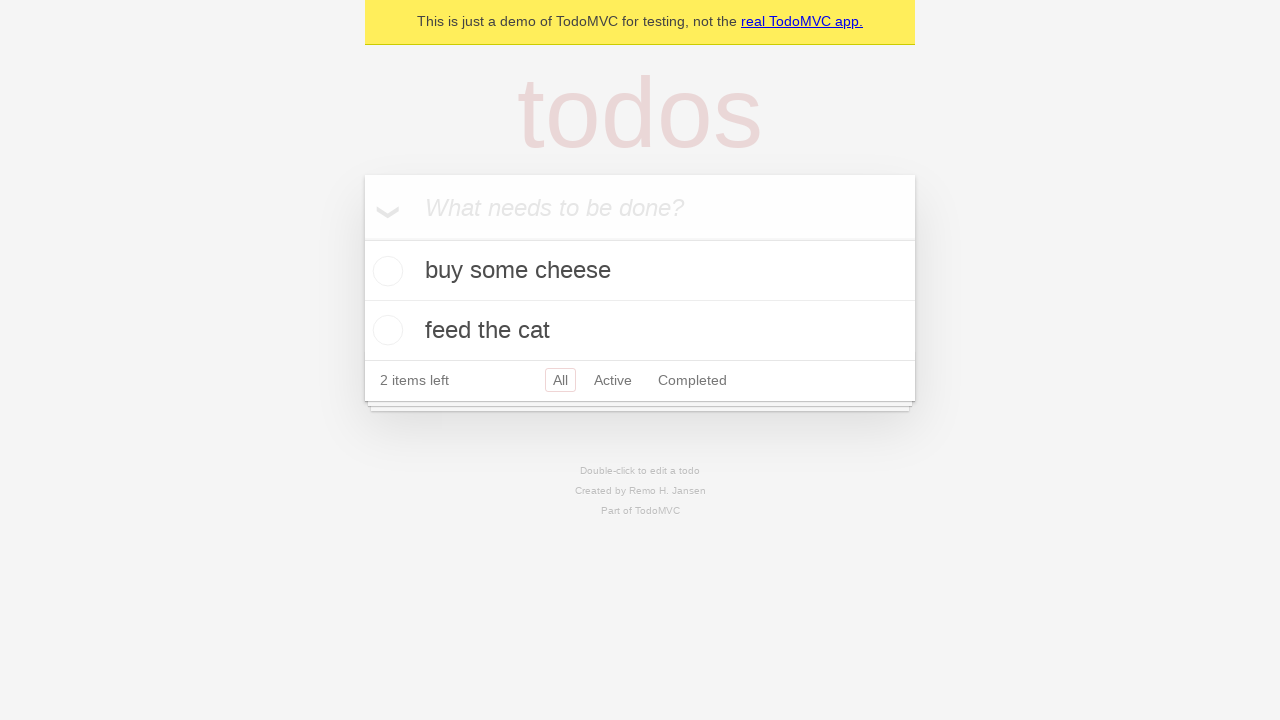

Both todo items are now visible in the list
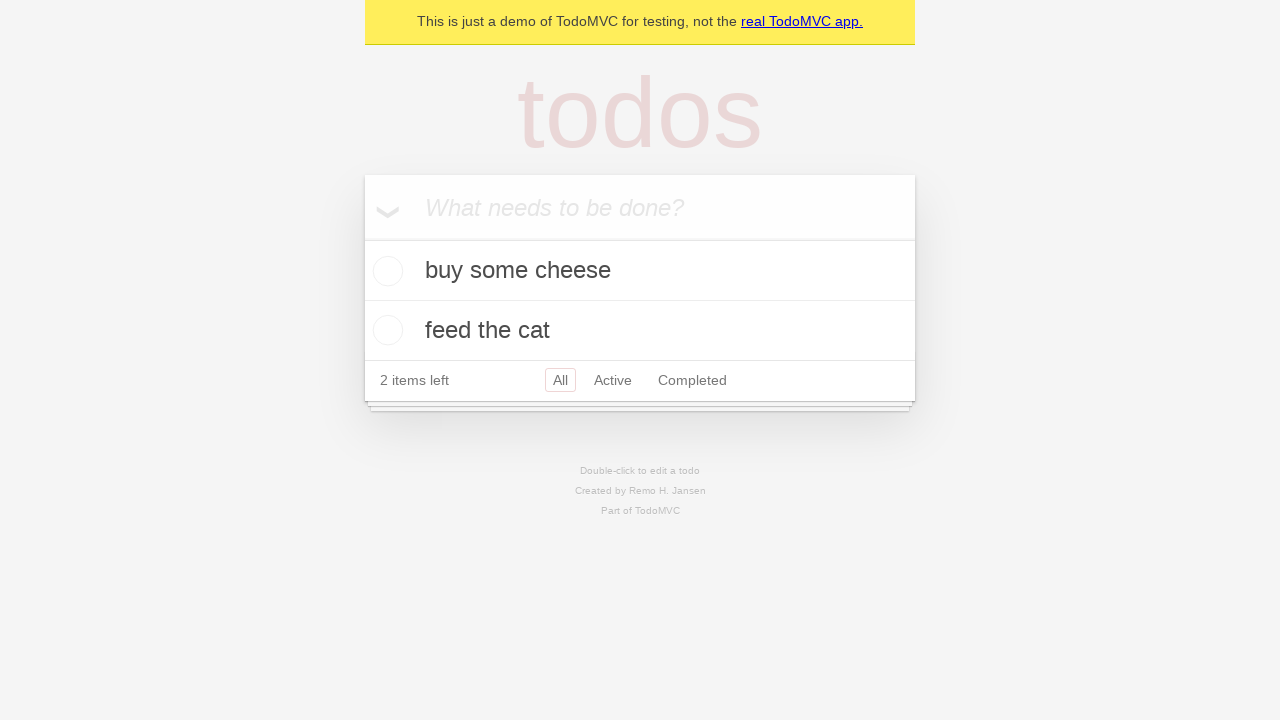

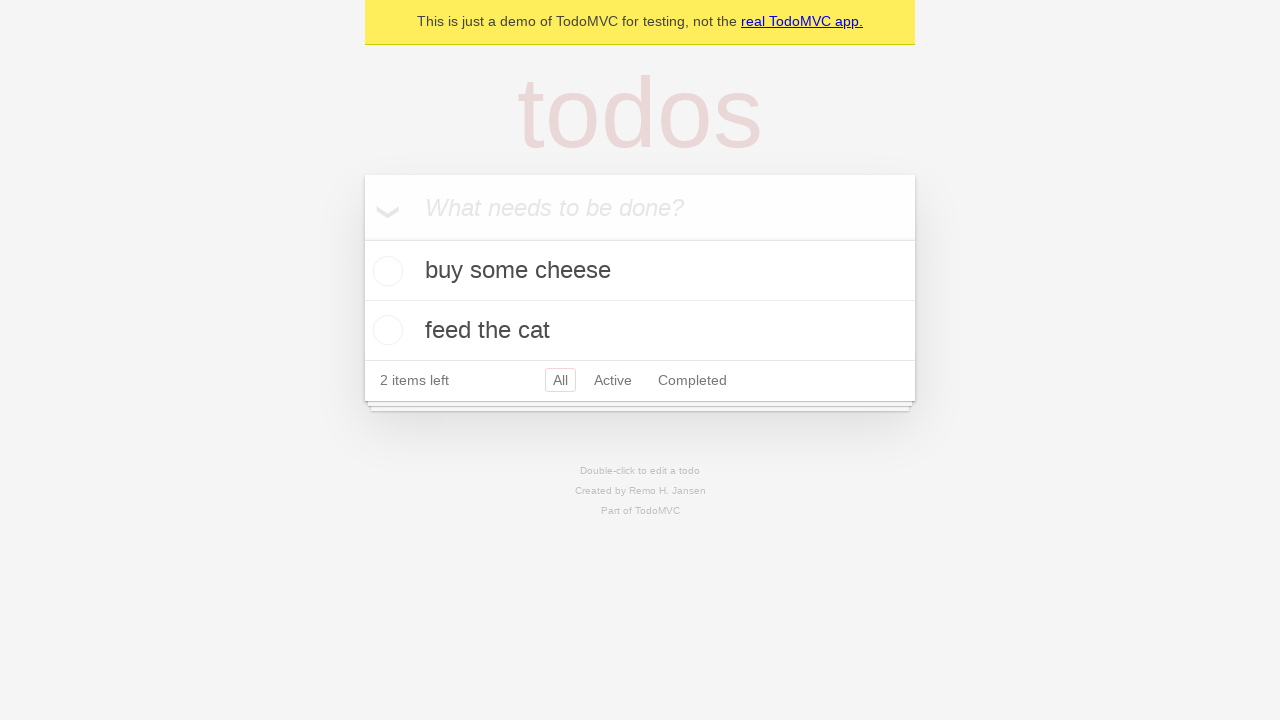